Tests the anime search functionality on MyAnimeList by entering a search query and submitting the search form, then waiting for search results to load.

Starting URL: https://myanimelist.net/anime.php

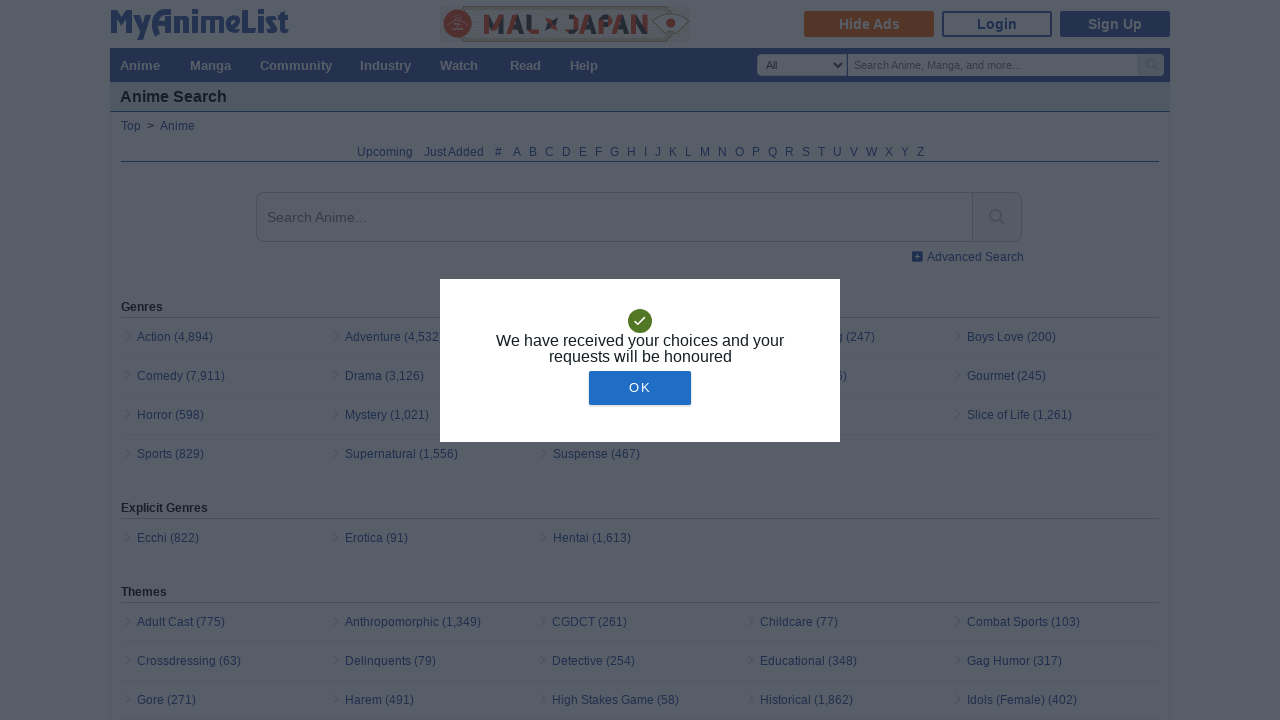

Filled search bar with 'Naruto Shippuden' on #q
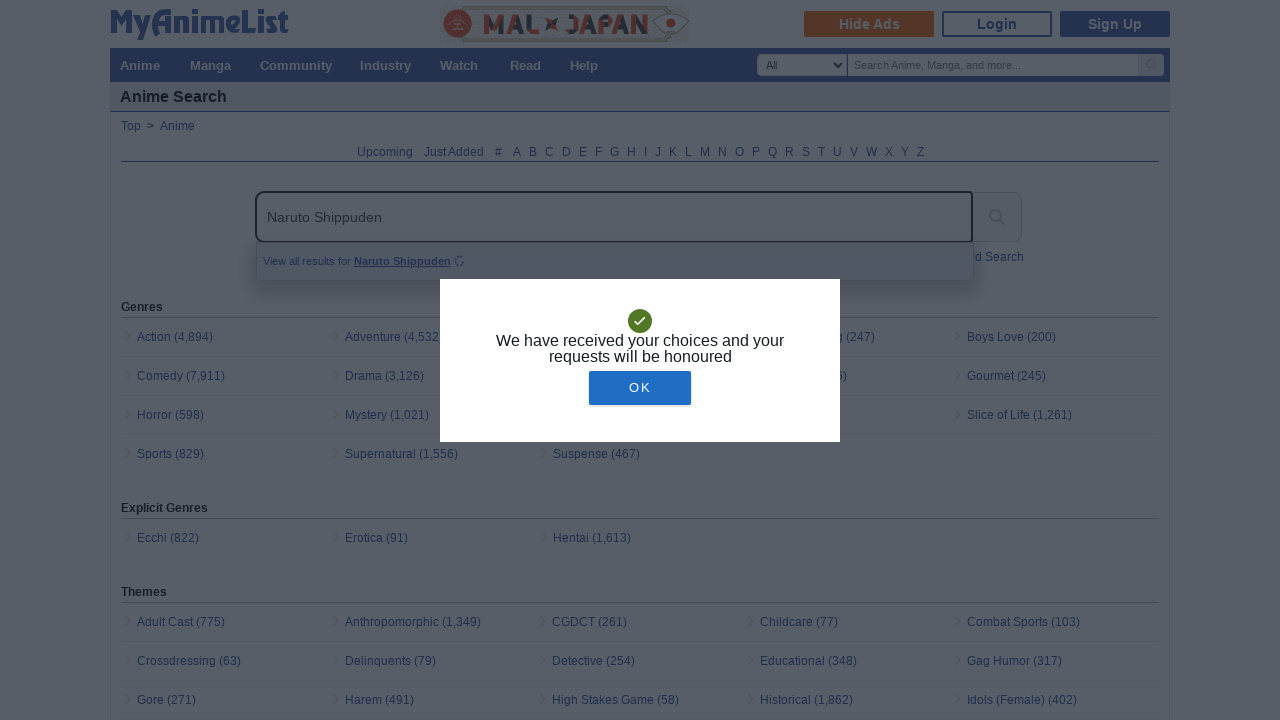

Submitted search query by pressing Enter on #q
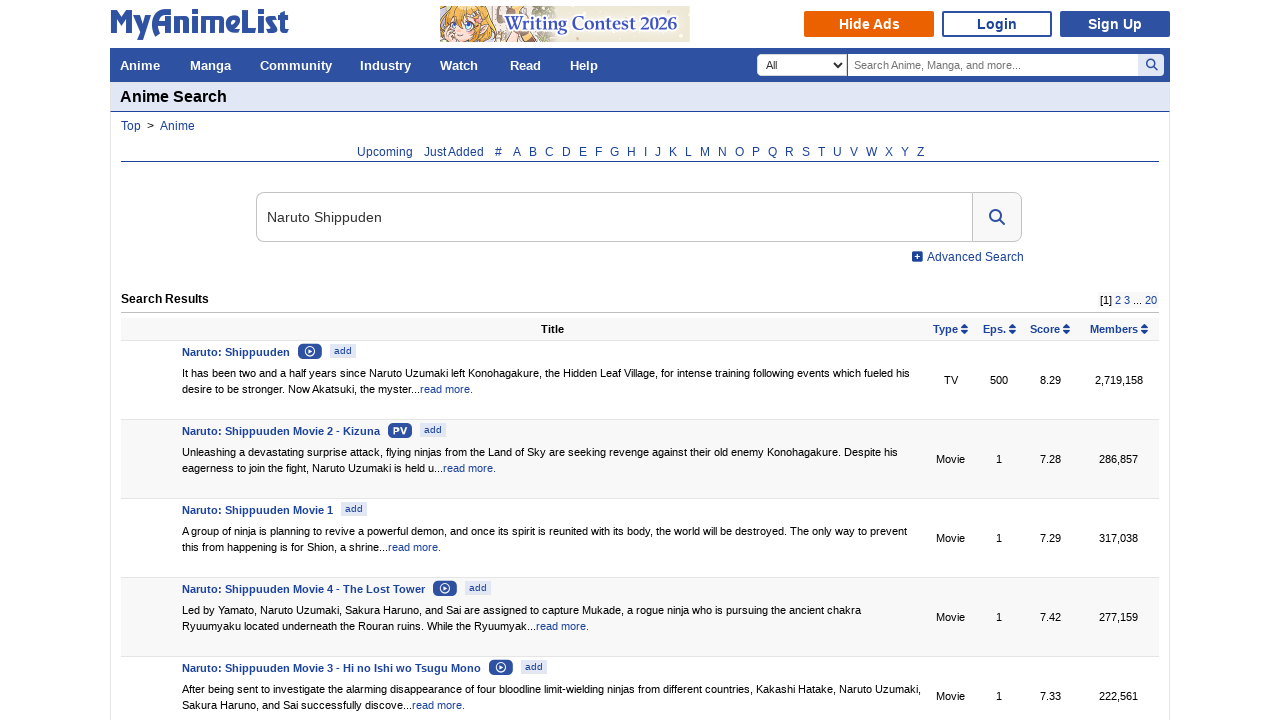

Search results content loaded
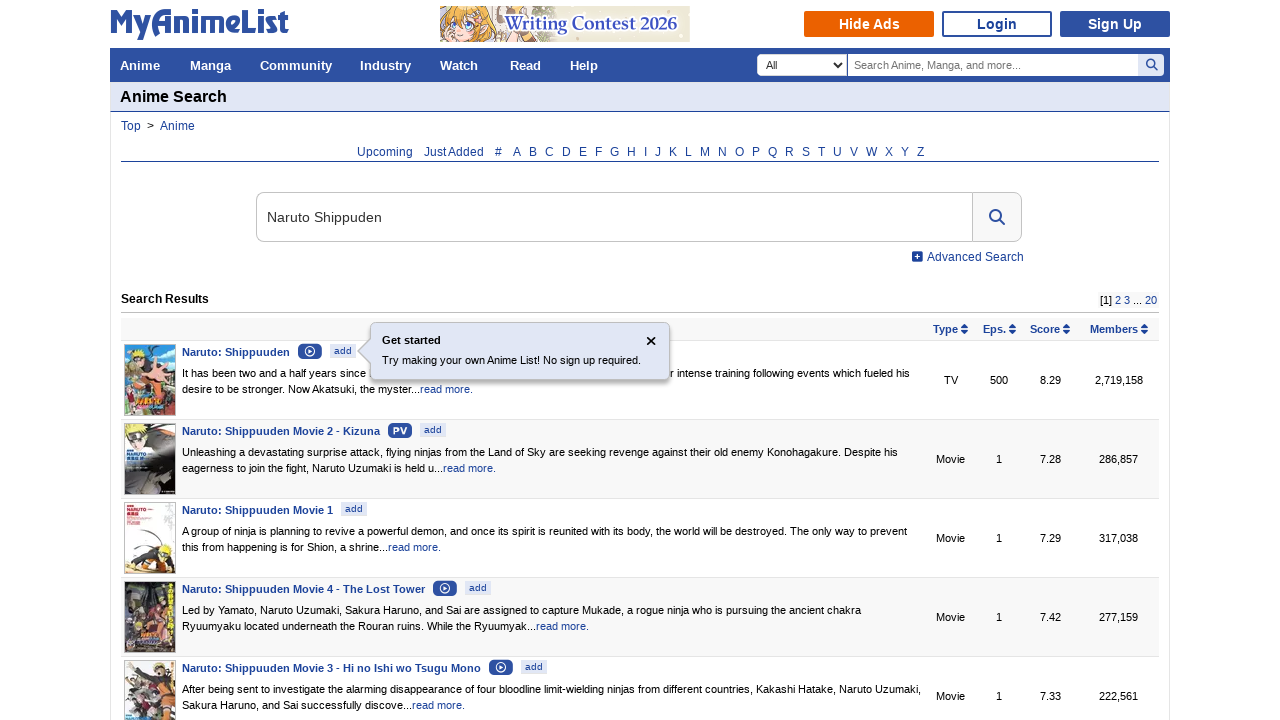

Search result links are now visible
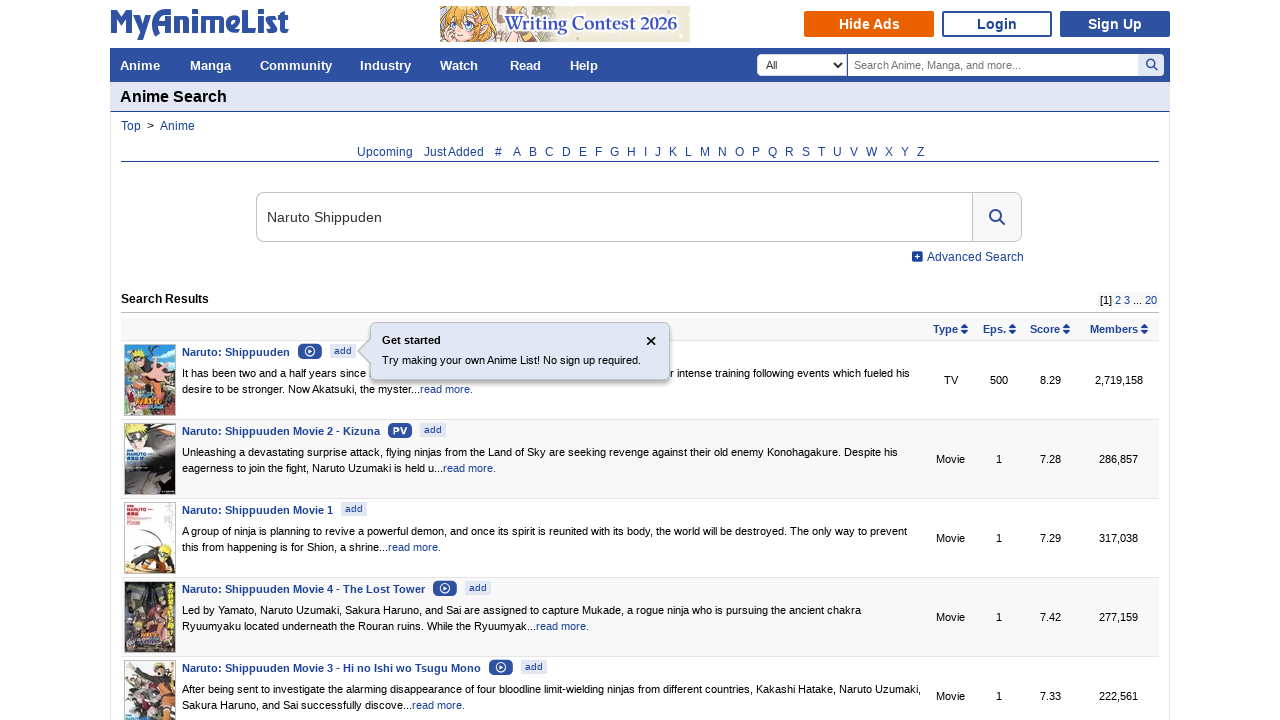

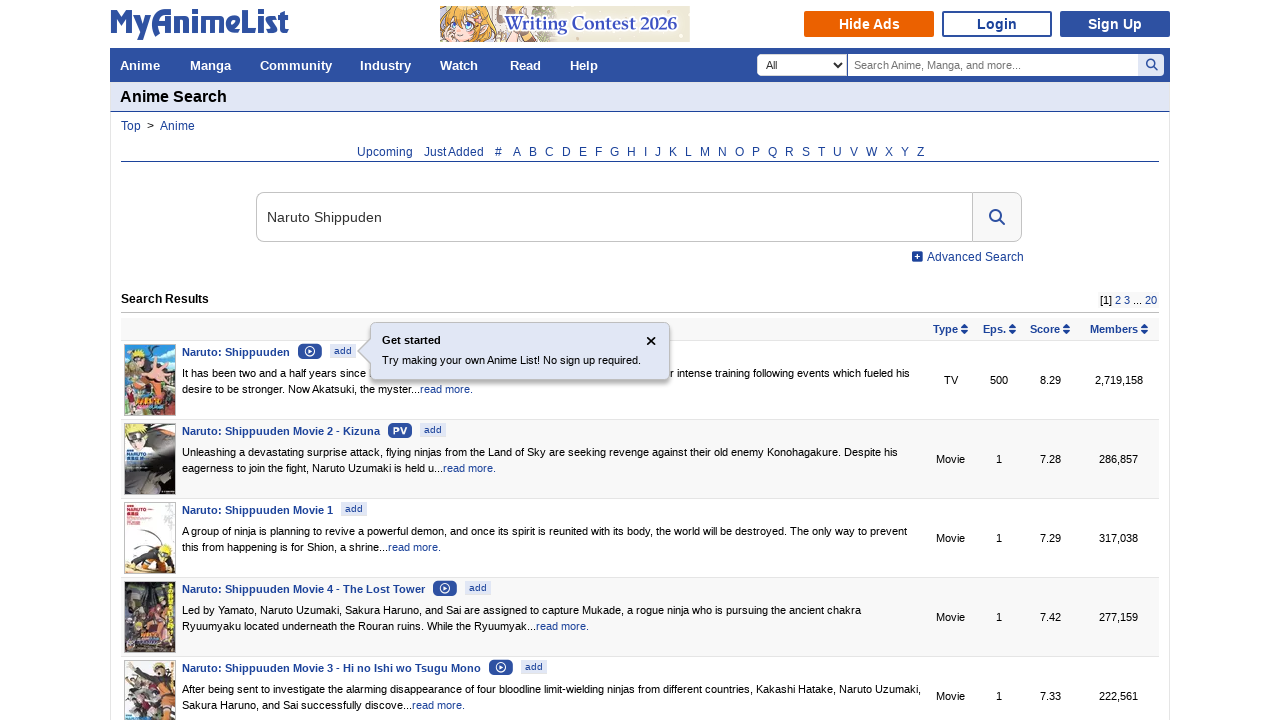